Searches for "Software Testing" class using the class search functionality

Starting URL: https://tigercenter.rit.edu/

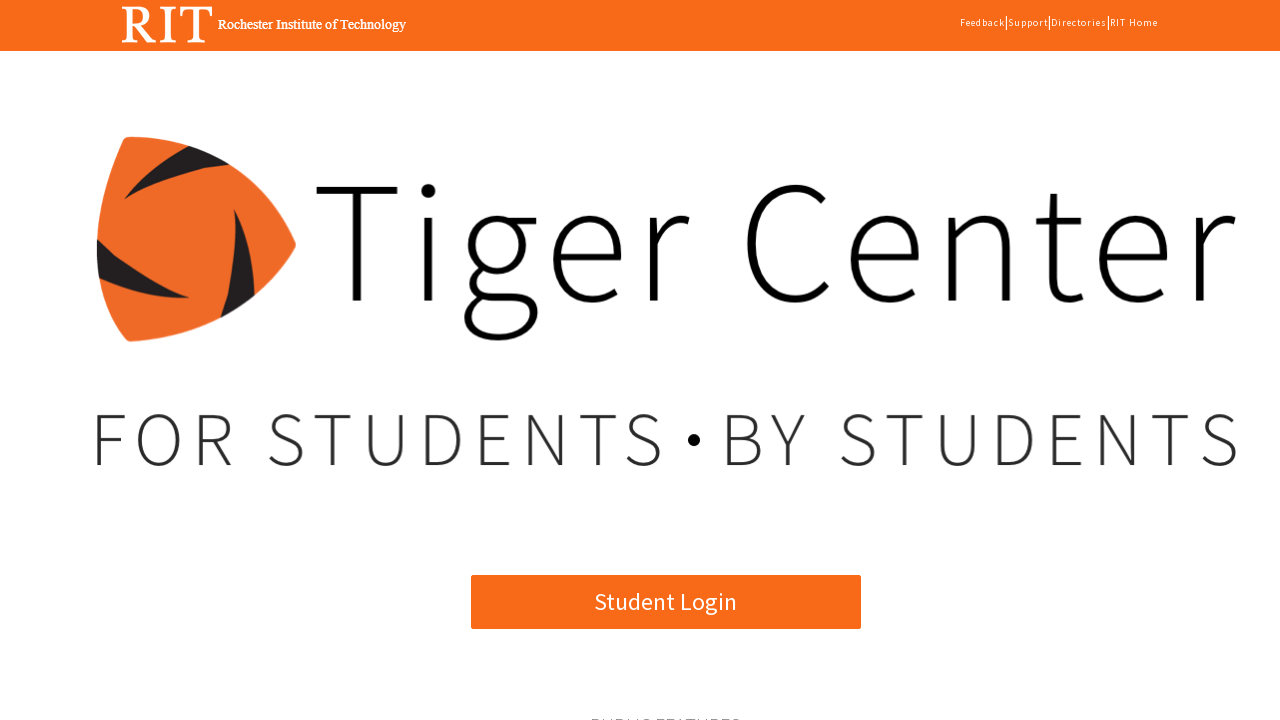

Clicked the Class Search button at (373, 360) on xpath=//*[@id="angularApp"]/app-root/div[2]/mat-sidenav-container[2]/mat-sidenav
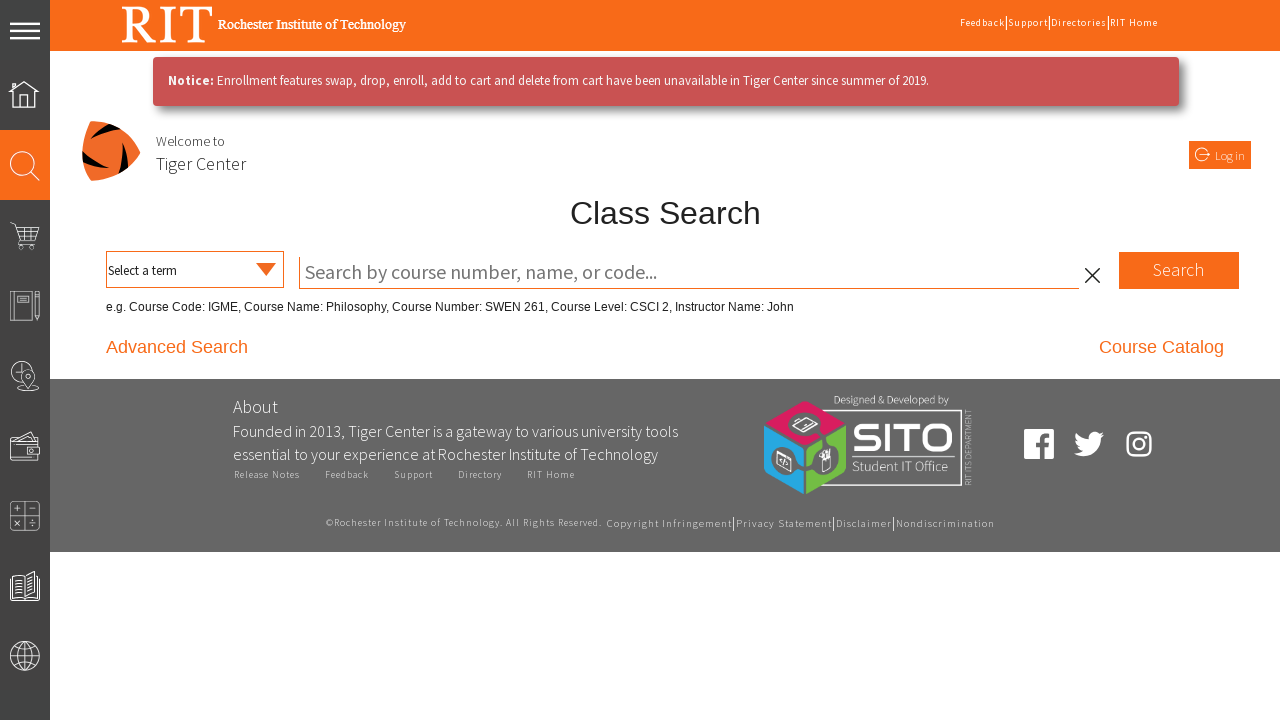

Selected term from dropdown on select[name='termSelector']
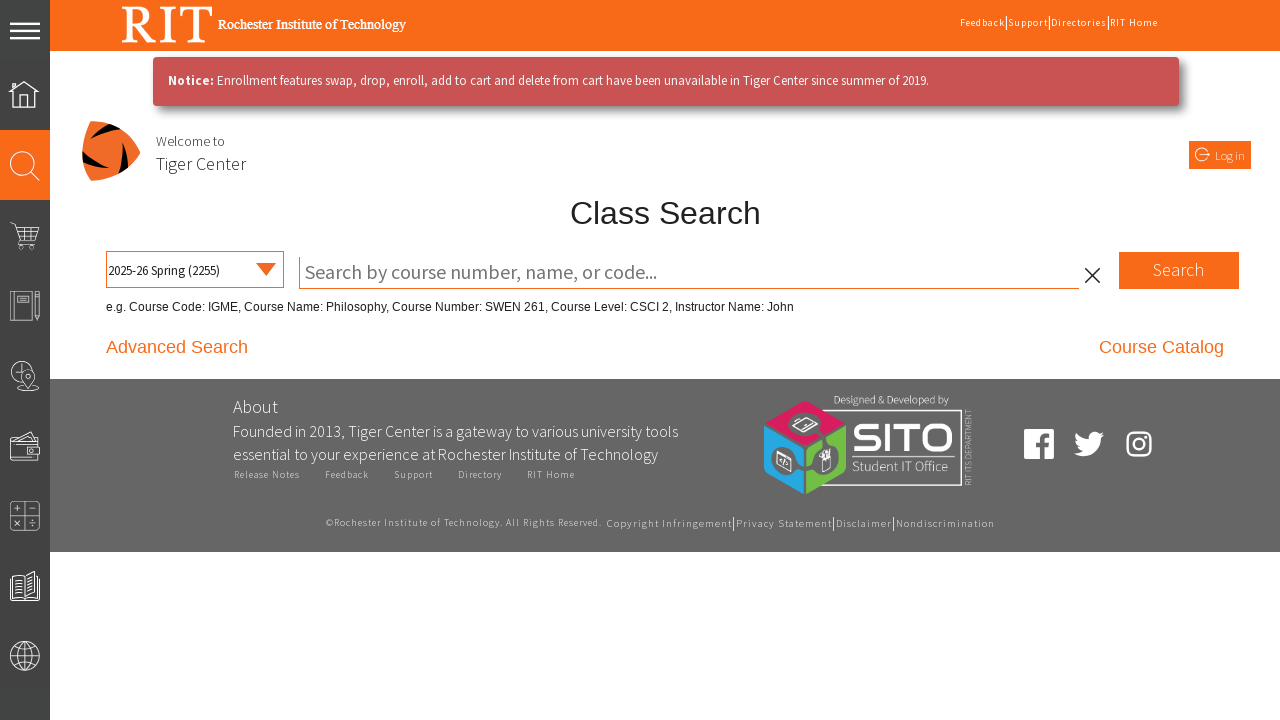

Entered 'Software Testing' in the class search field on .completer-input
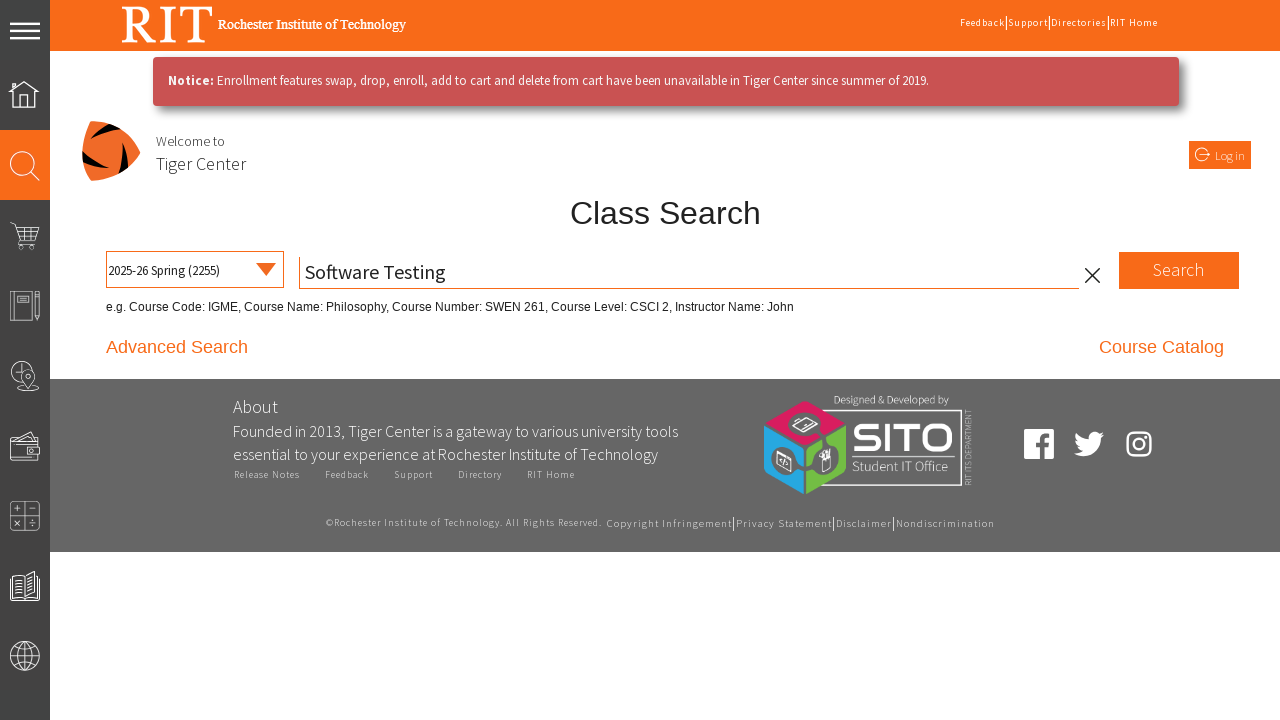

Clicked the search button to find Software Testing class at (1179, 270) on .classSearchSearchButton
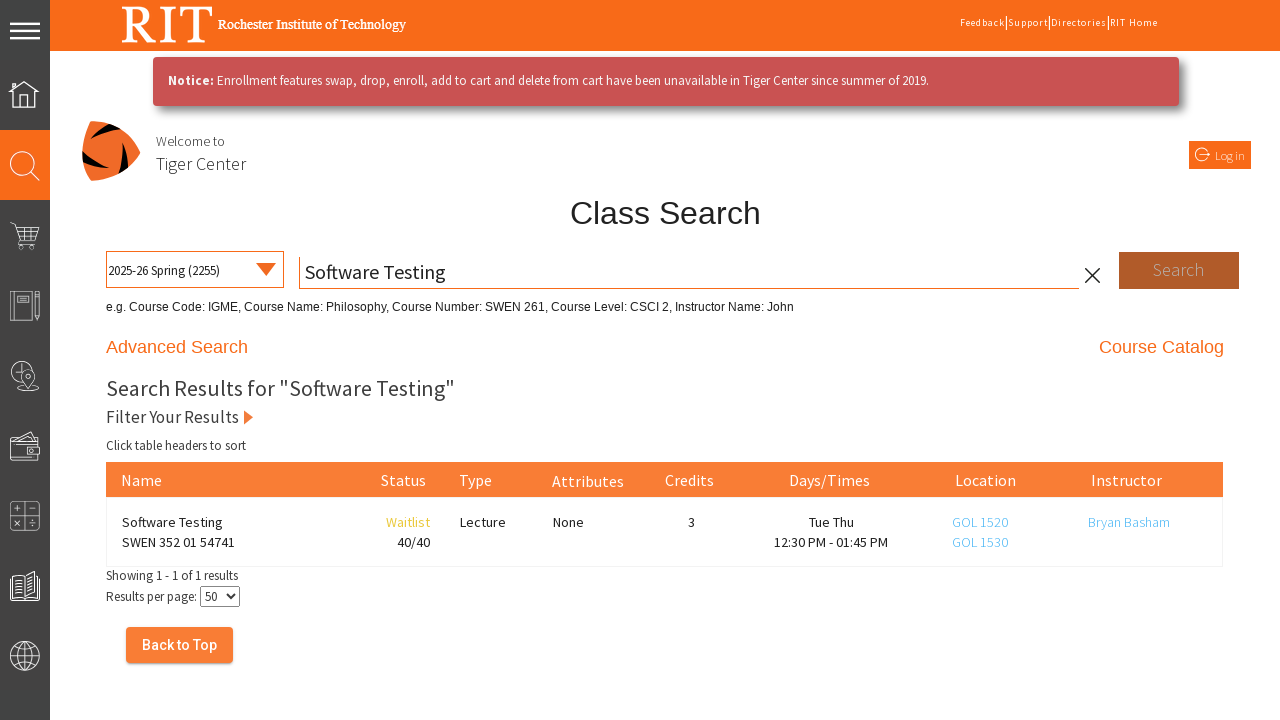

Search results loaded successfully
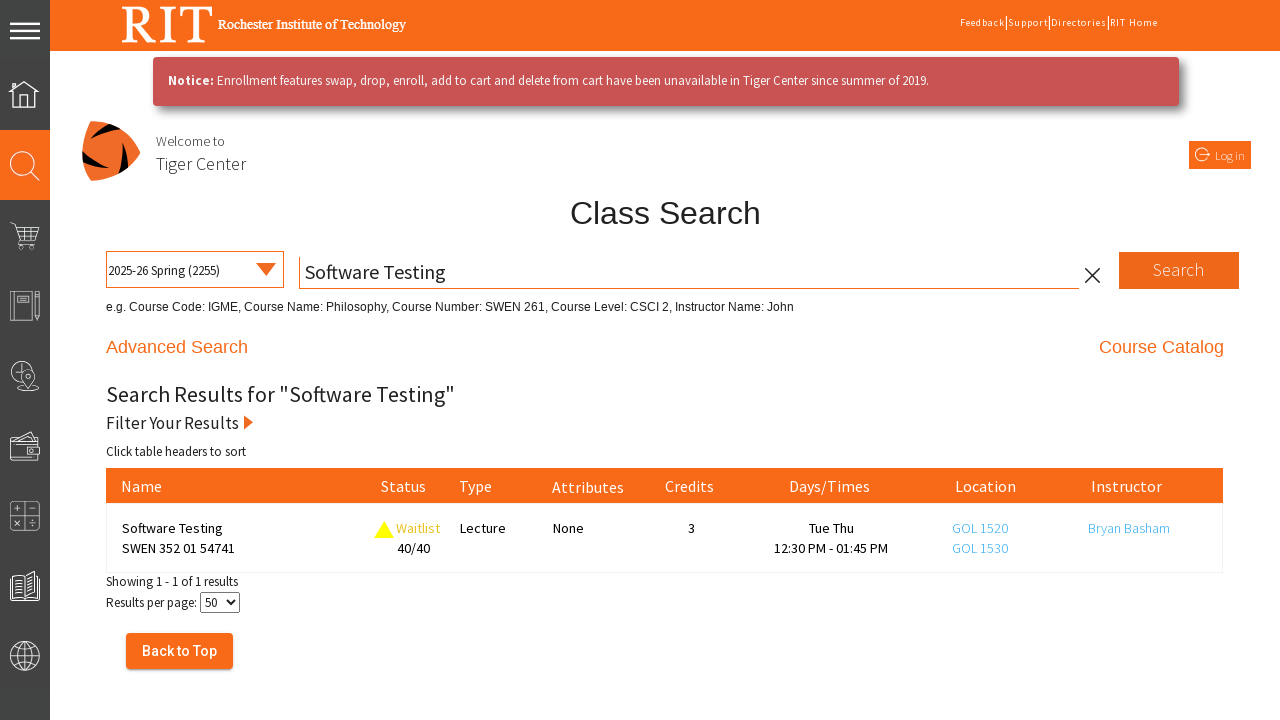

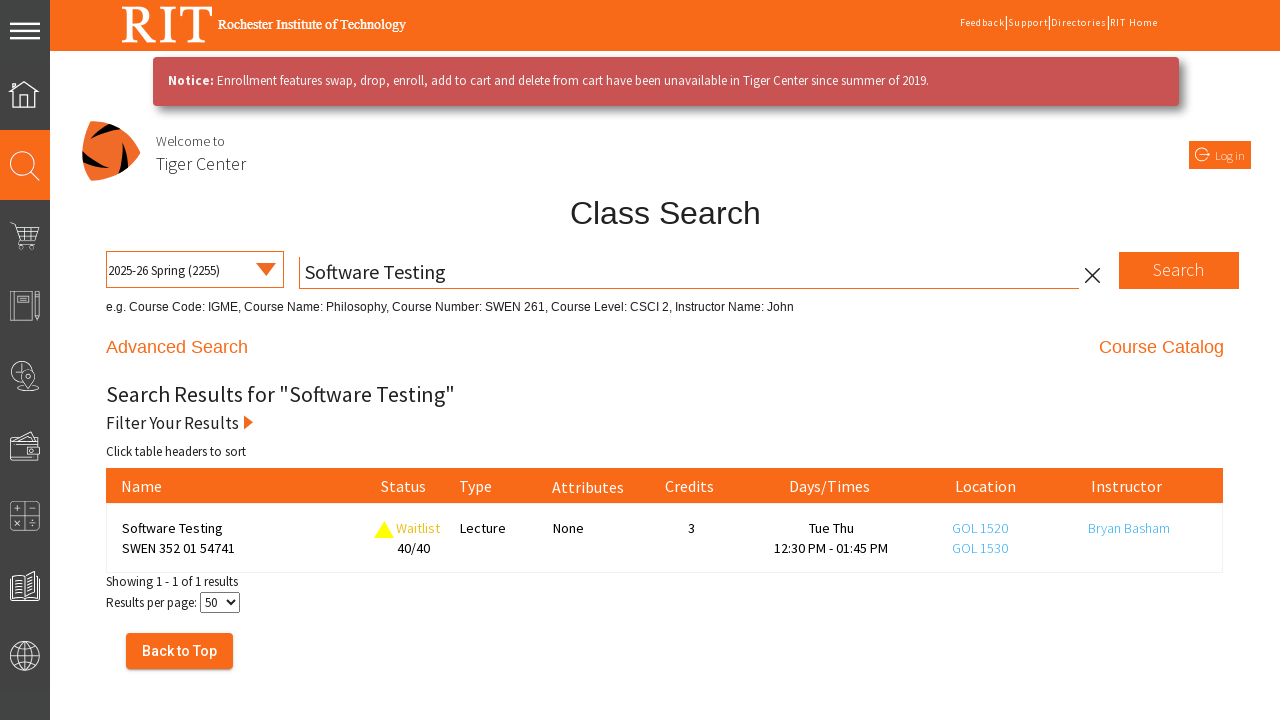